Navigates to a demo login page and verifies it loads successfully. This is a minimal test that only checks page accessibility.

Starting URL: http://executeautomation.com/demosite/Login.html

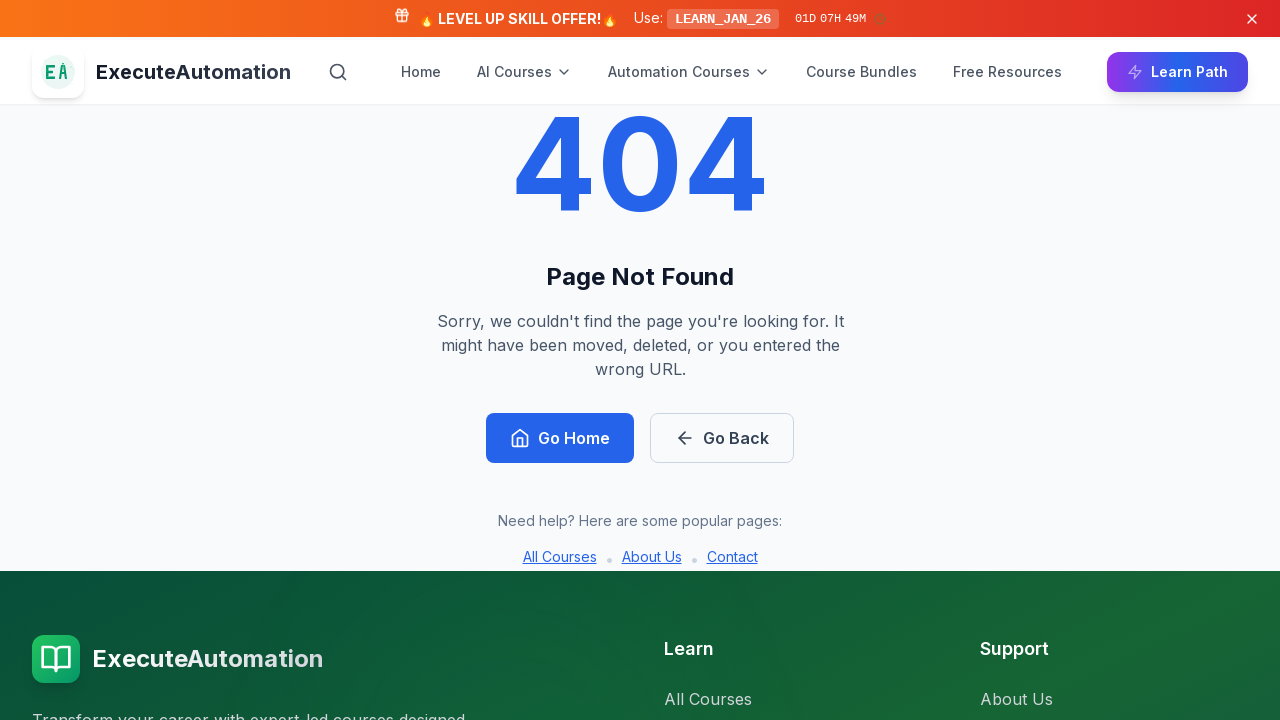

Waited for page to reach domcontentloaded state
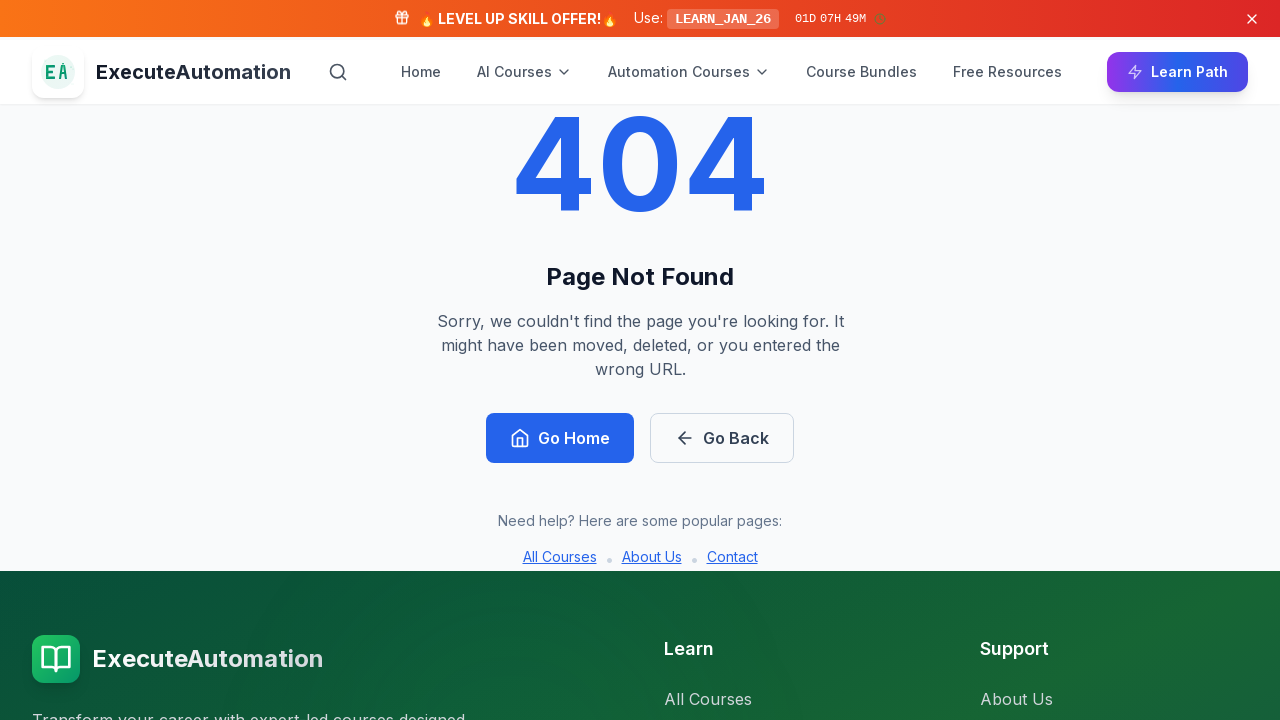

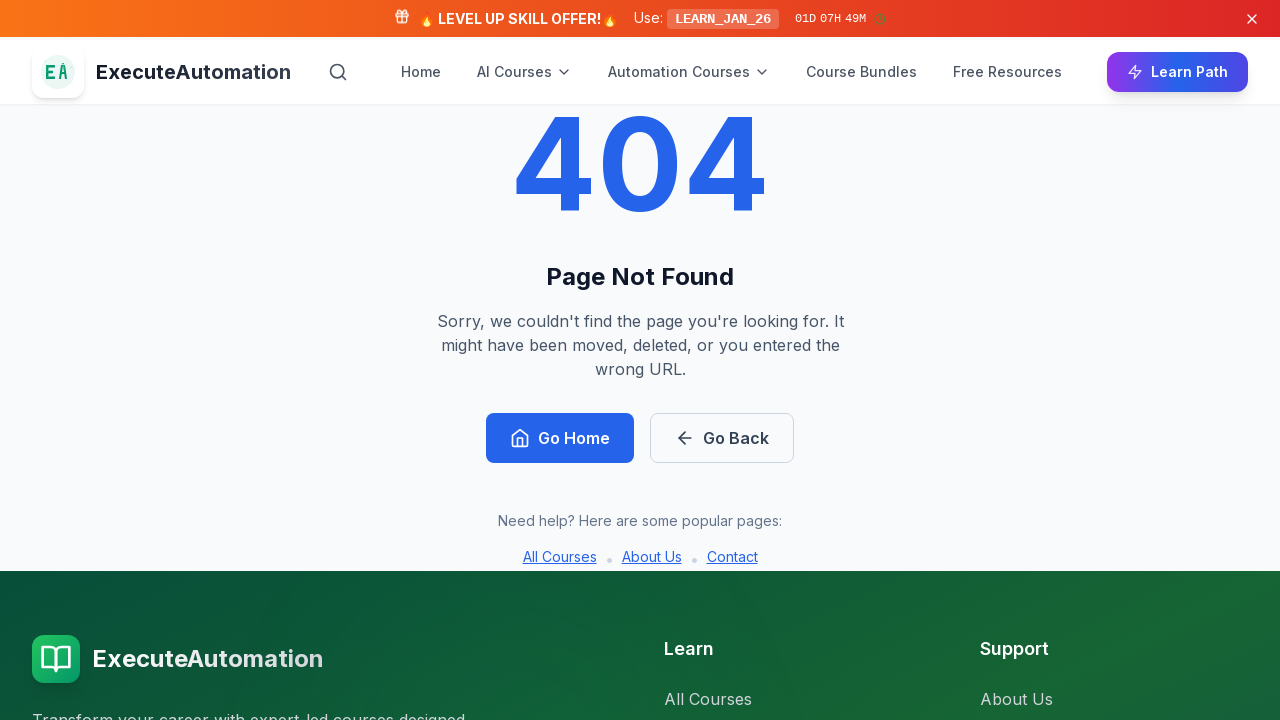